Tests the checkout flow by searching for products, adding Cashews to cart, and proceeding through cart to place order

Starting URL: https://rahulshettyacademy.com/seleniumPractise/#/

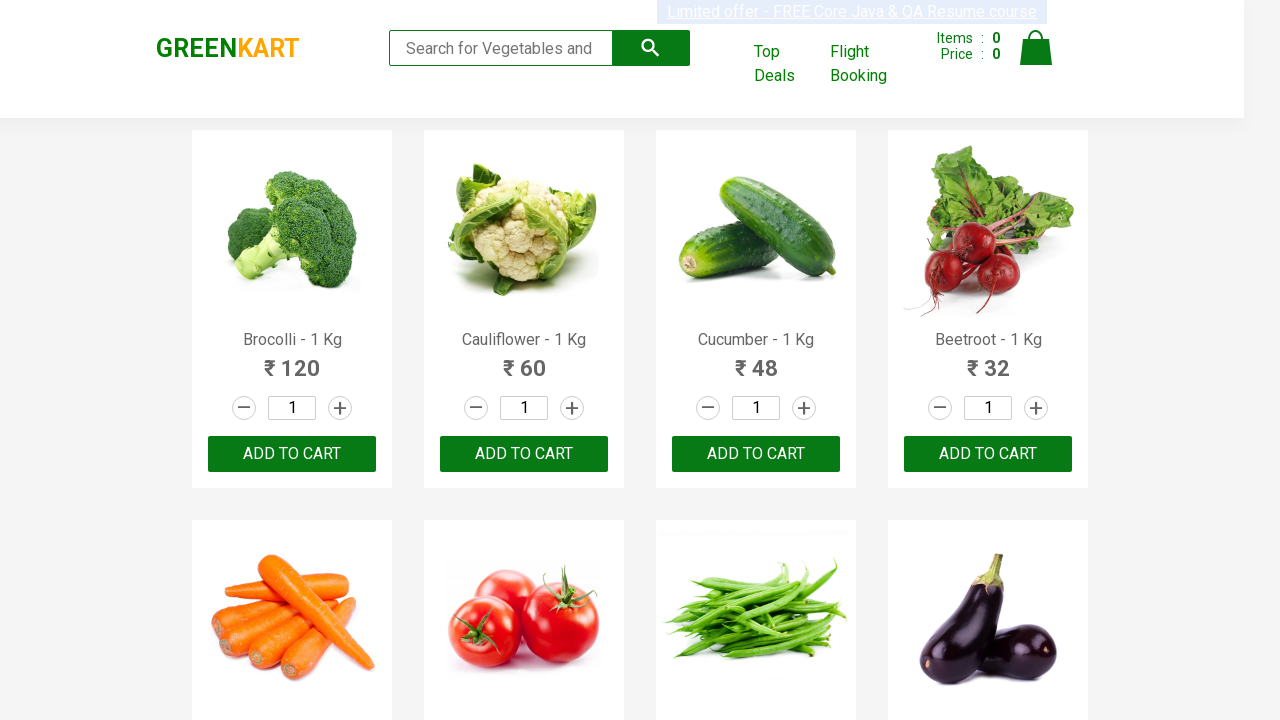

Filled search box with 'ca' to find Cashews on .search-keyword
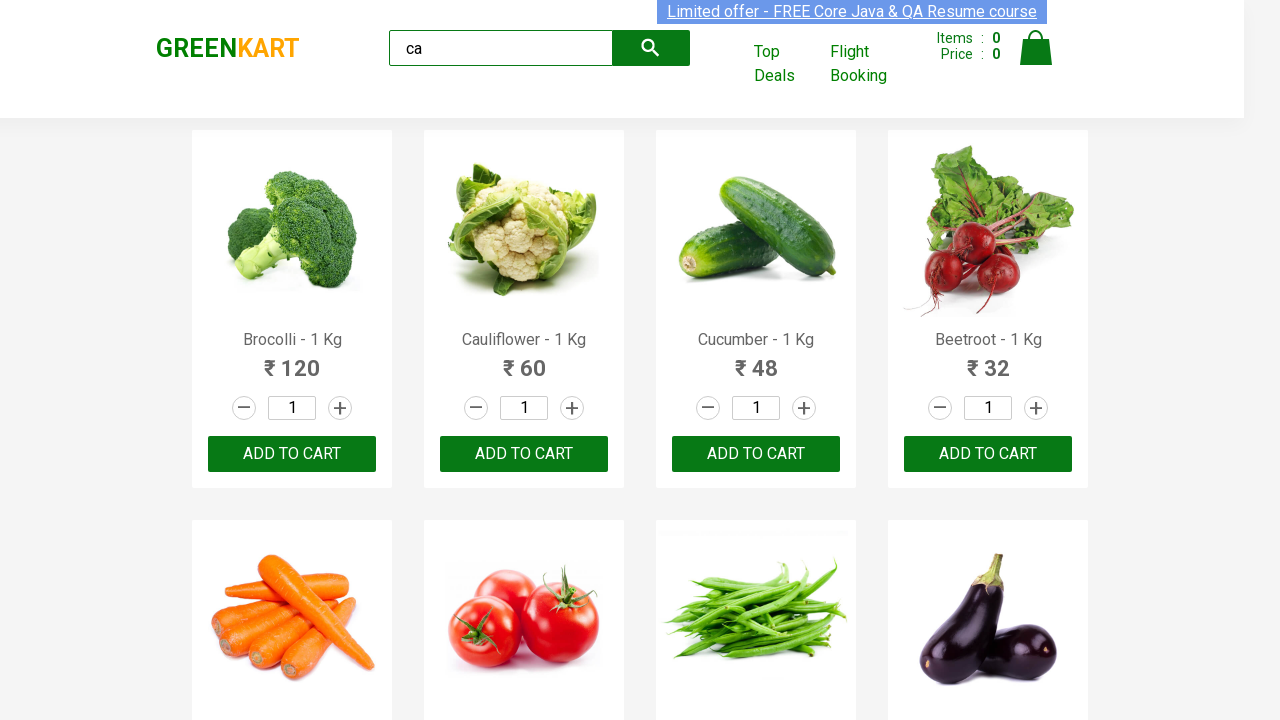

Waited for products to load
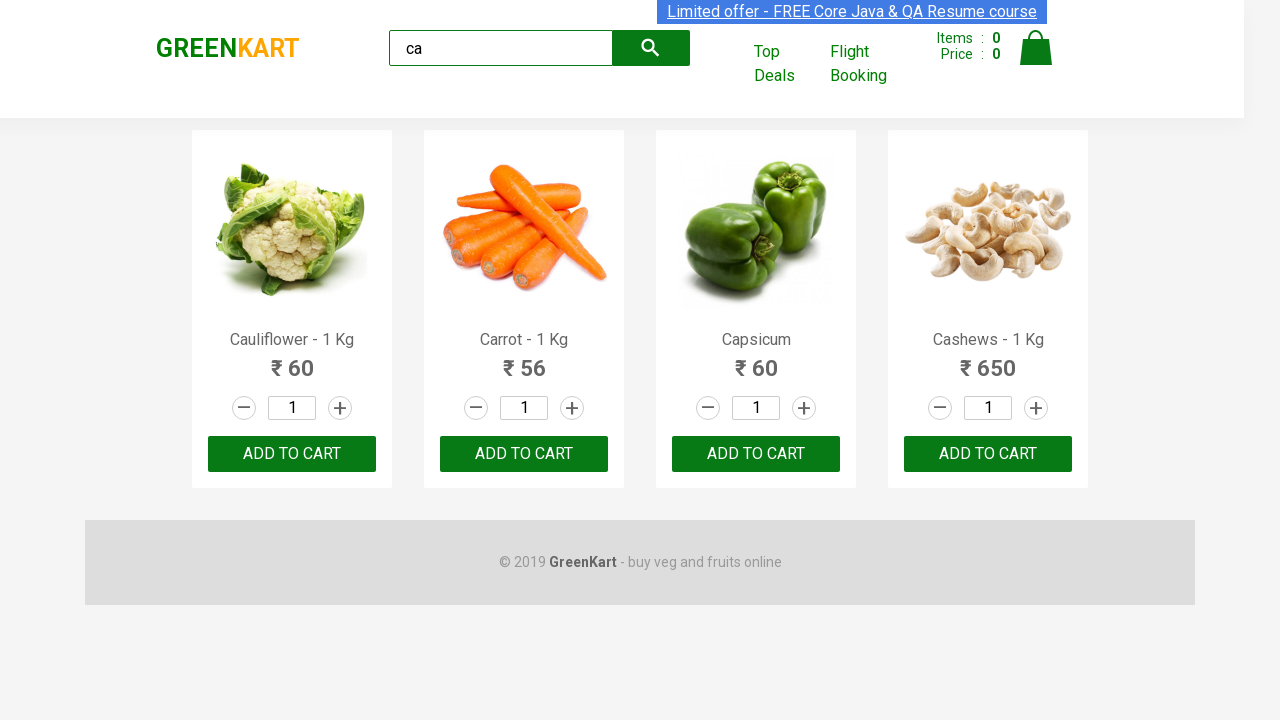

Found and clicked 'Add to Cart' button for Cashews at (988, 454) on .products .product >> nth=3 >> button
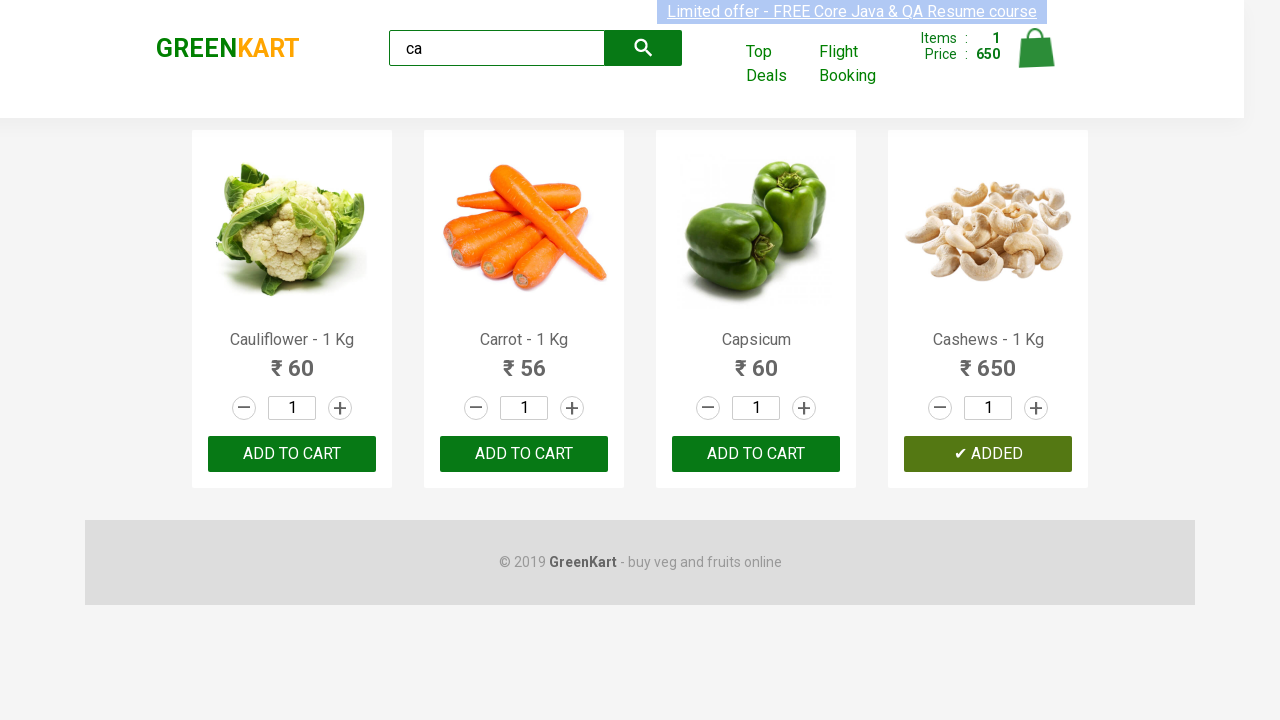

Clicked cart icon to open cart at (1036, 48) on .cart-icon > img
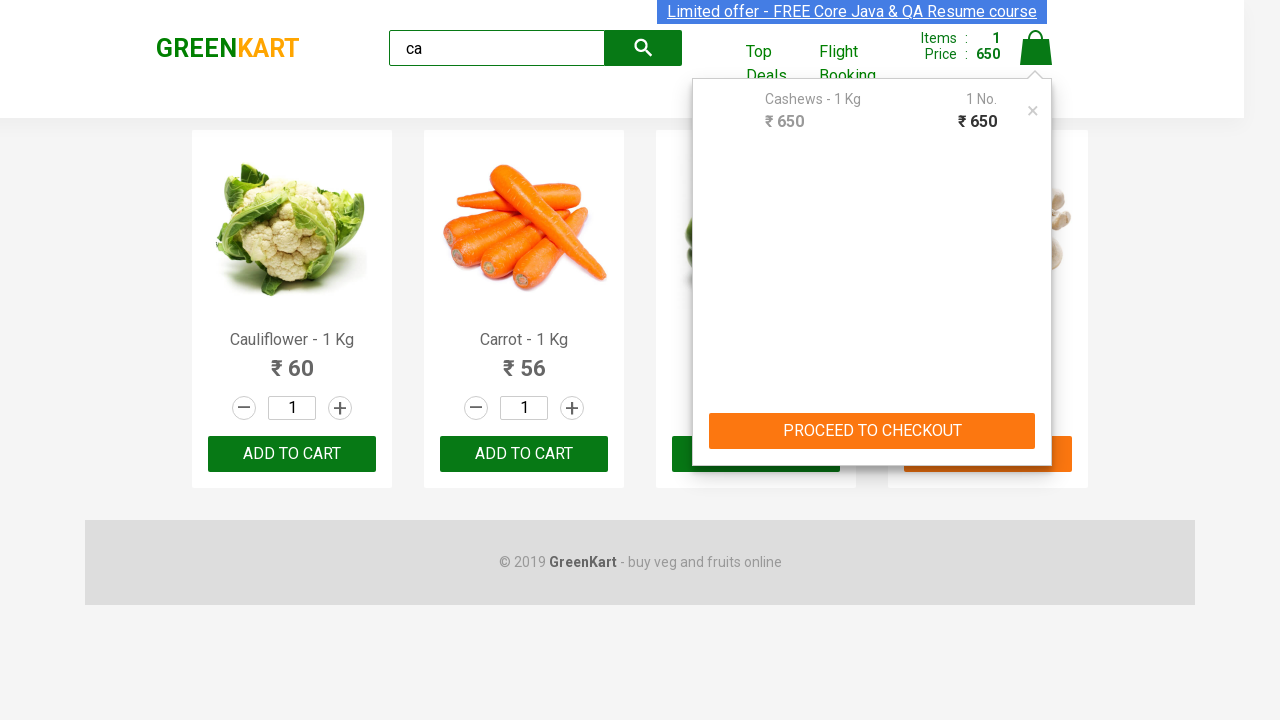

Clicked 'Proceed to Checkout' button at (872, 431) on .cart-preview > .action-block > button
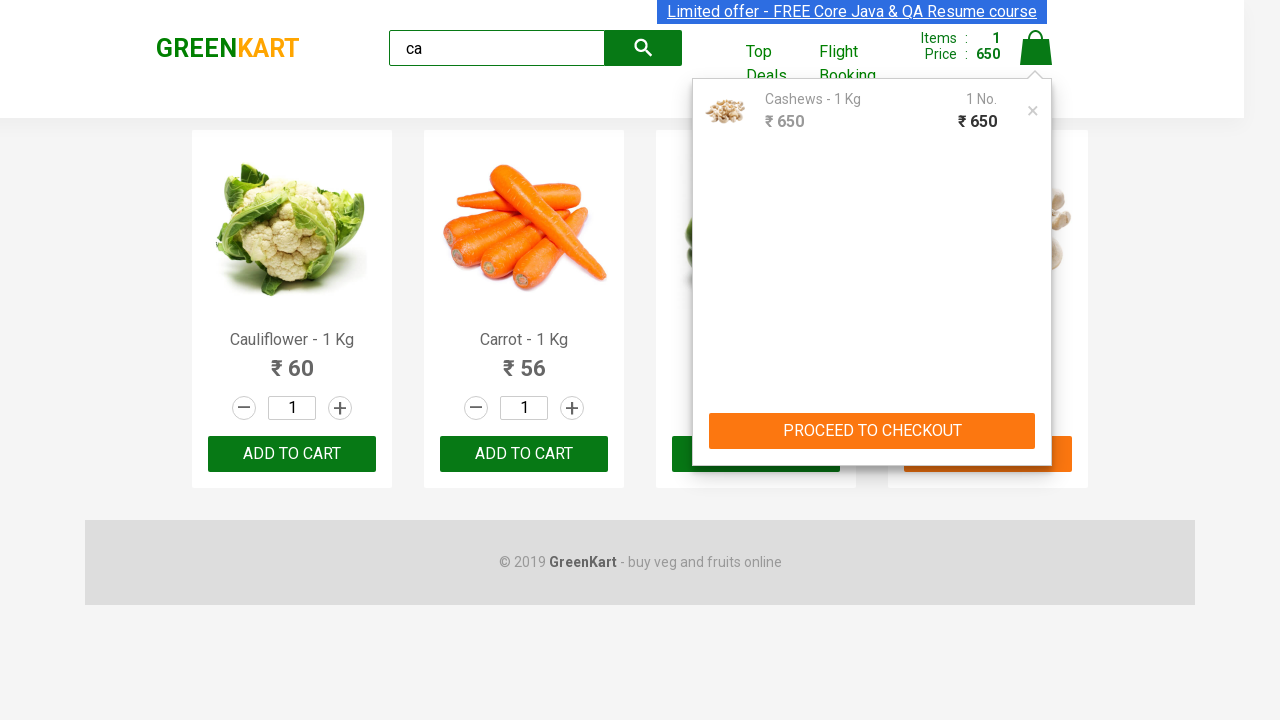

Clicked 'Place Order' button to complete checkout at (1036, 420) on text=Place Order
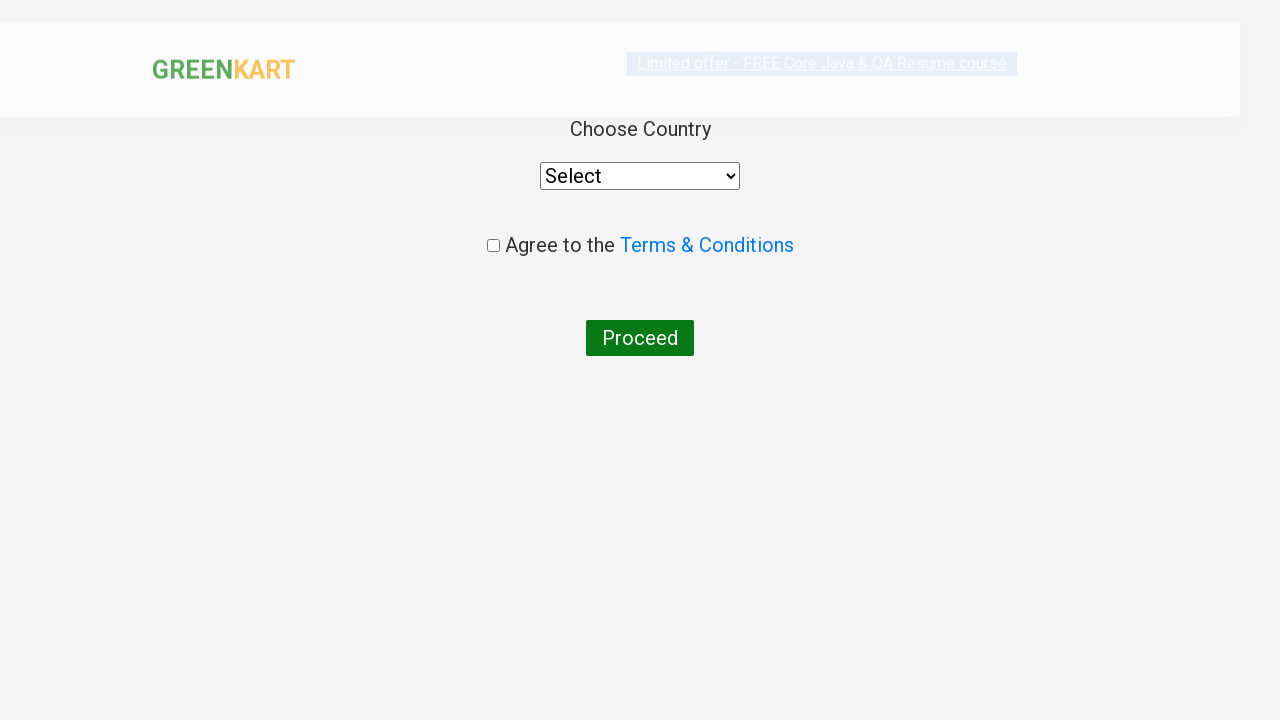

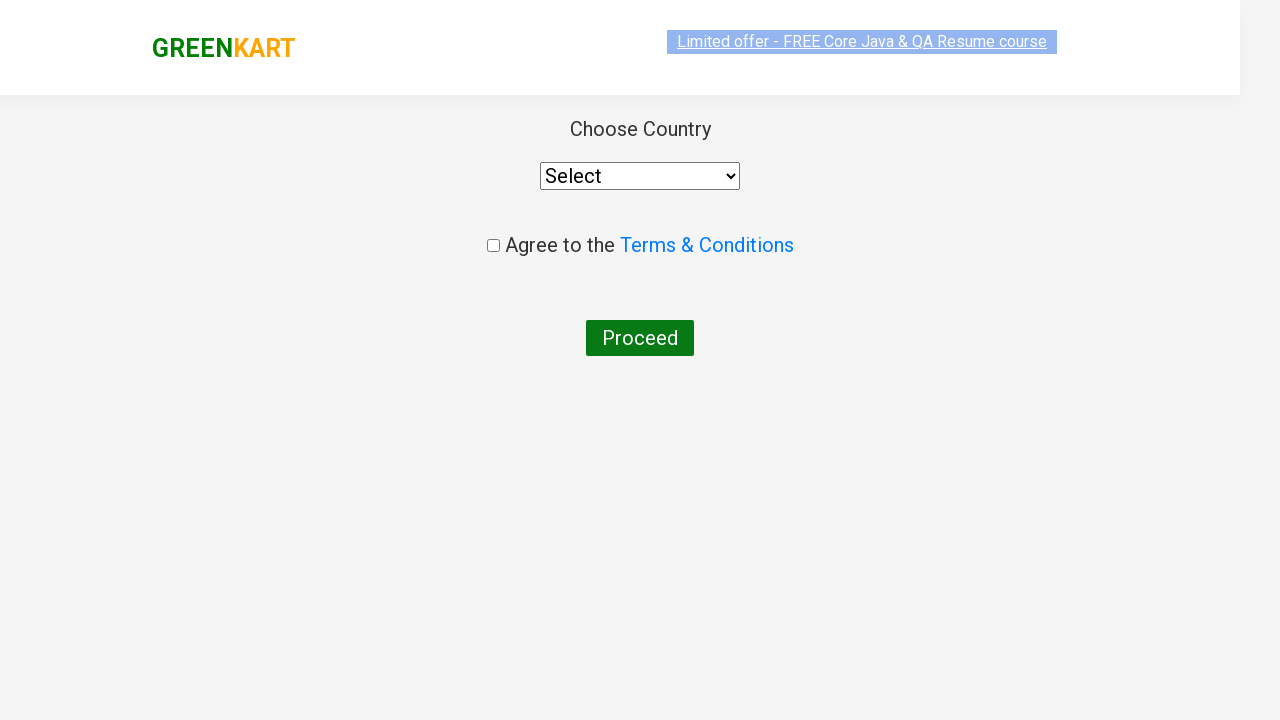